Navigates to the ICC Cricket T20I team rankings page and verifies that the rankings table with team names is displayed correctly.

Starting URL: https://www.icc-cricket.com/rankings/mens/team-rankings/t20i

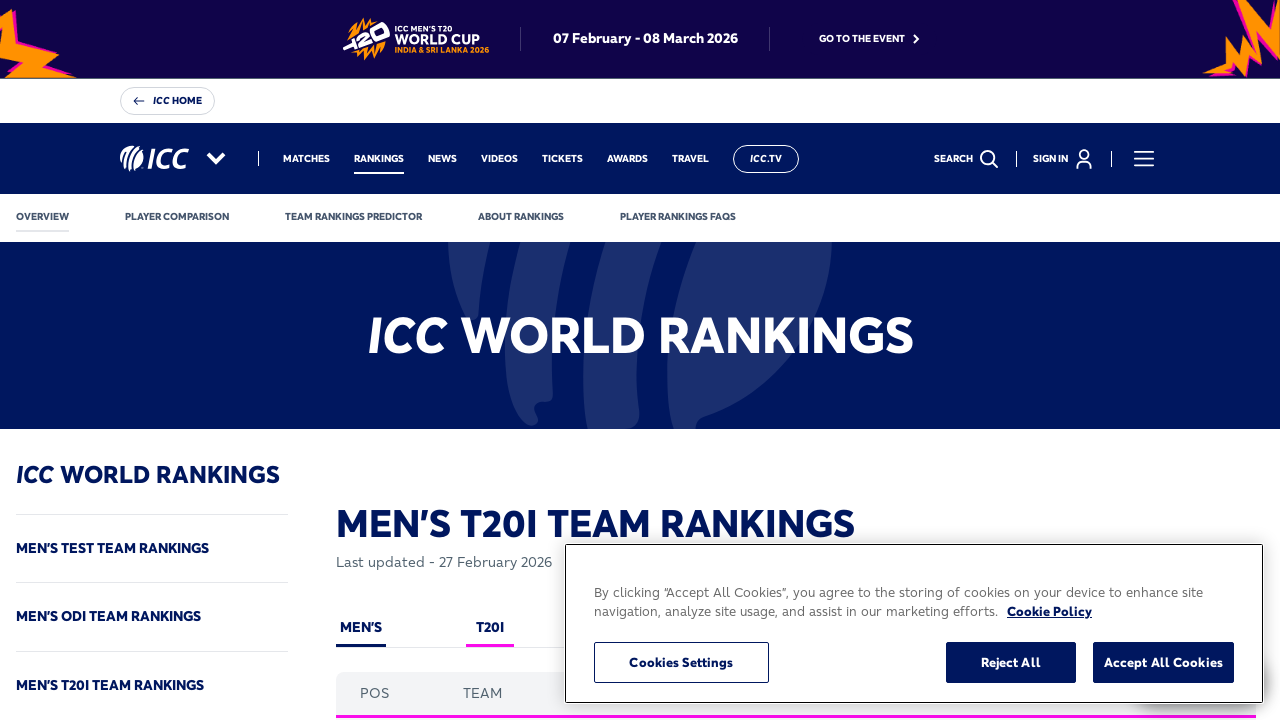

Navigated to ICC Cricket T20I team rankings page
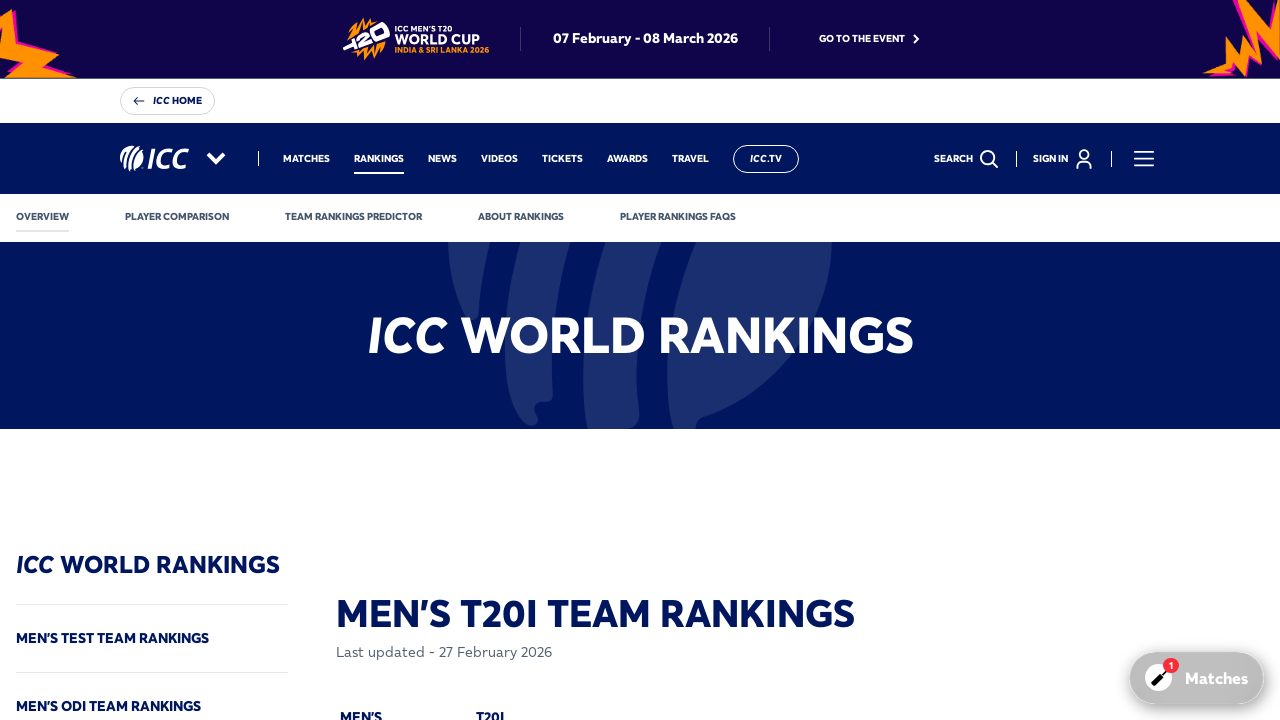

Rankings table loaded and team name cells are visible
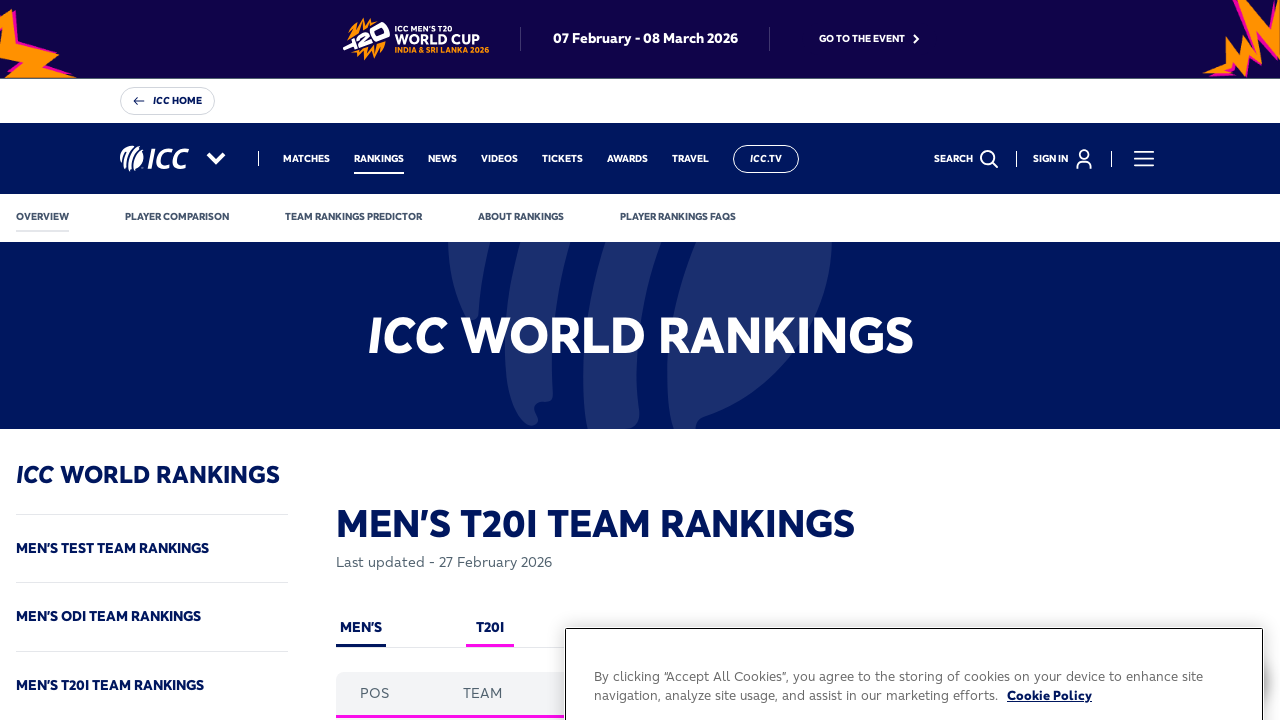

Located all team name cells in the rankings table
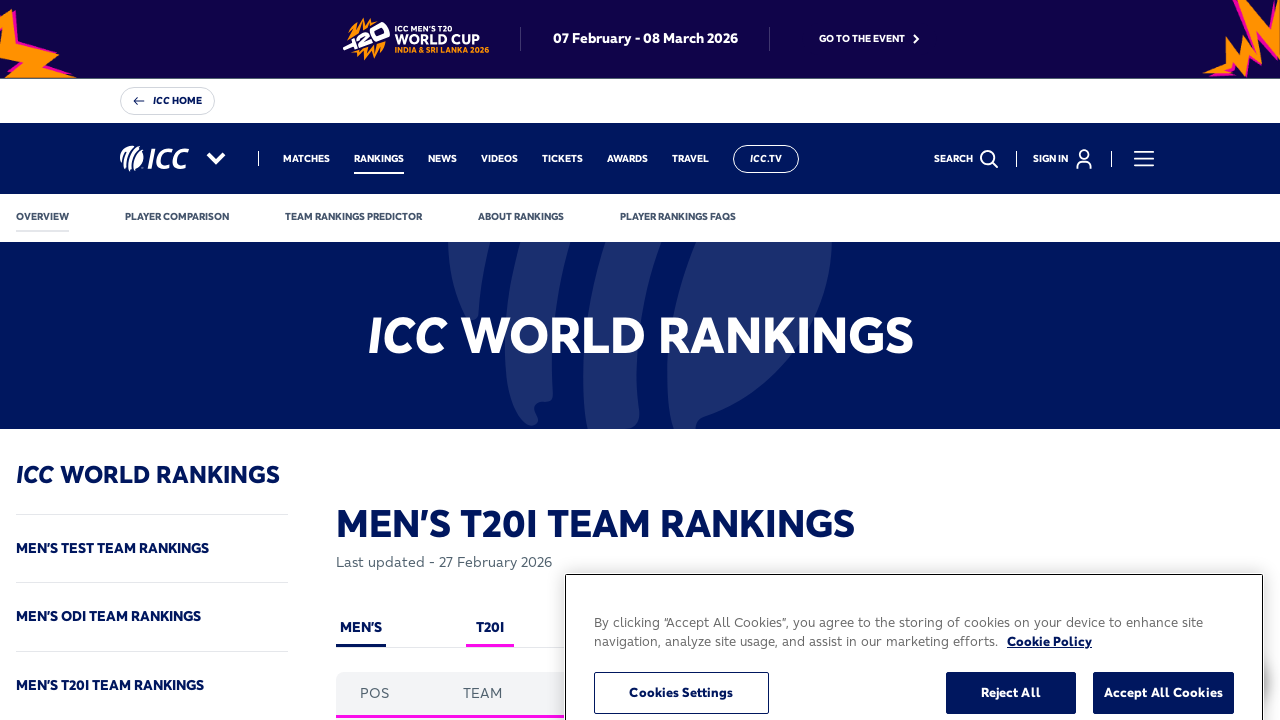

Verified that at least 10 team entries are visible in the rankings table
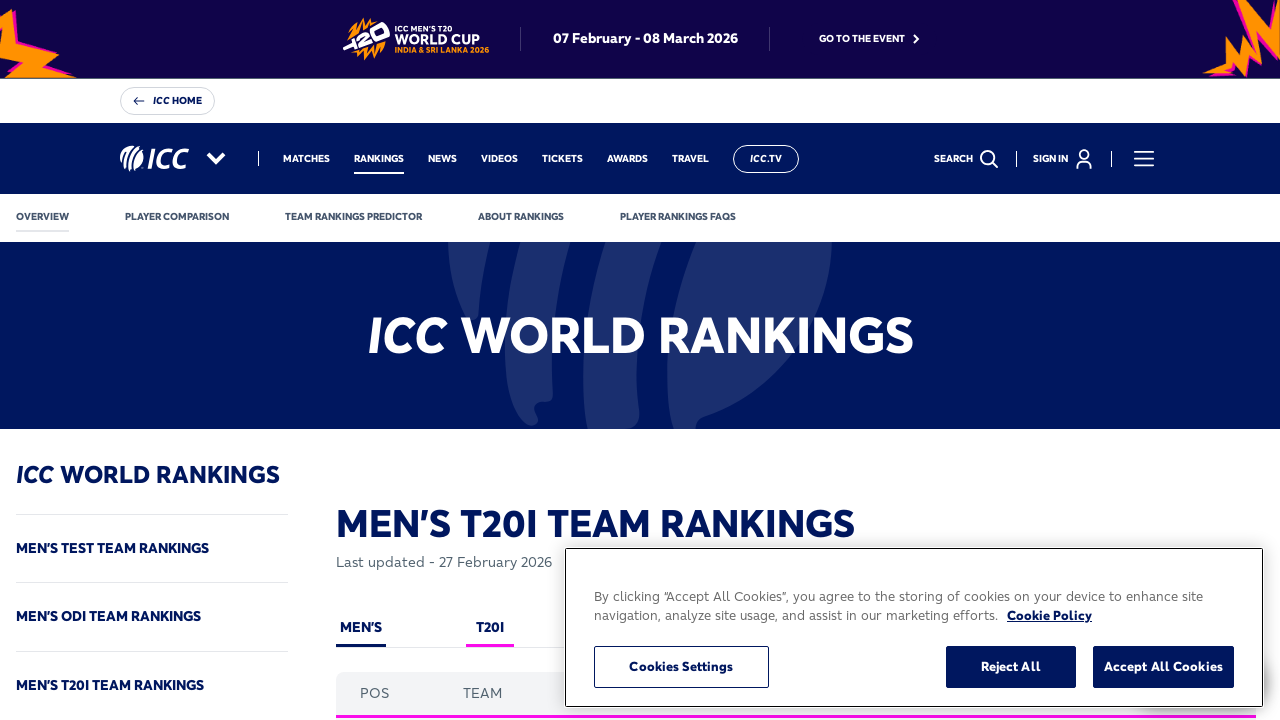

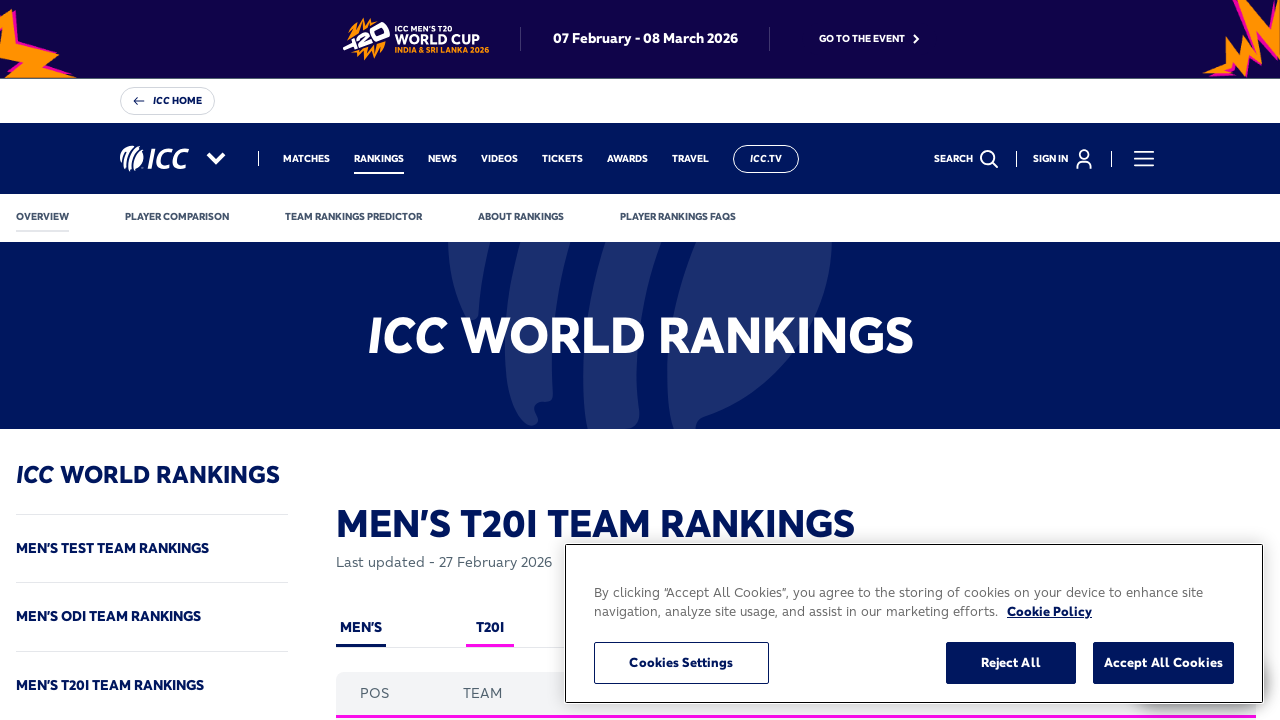